Tests sorting the Email column in ascending order by clicking the column header and verifying the email values are sorted alphabetically

Starting URL: http://the-internet.herokuapp.com/tables

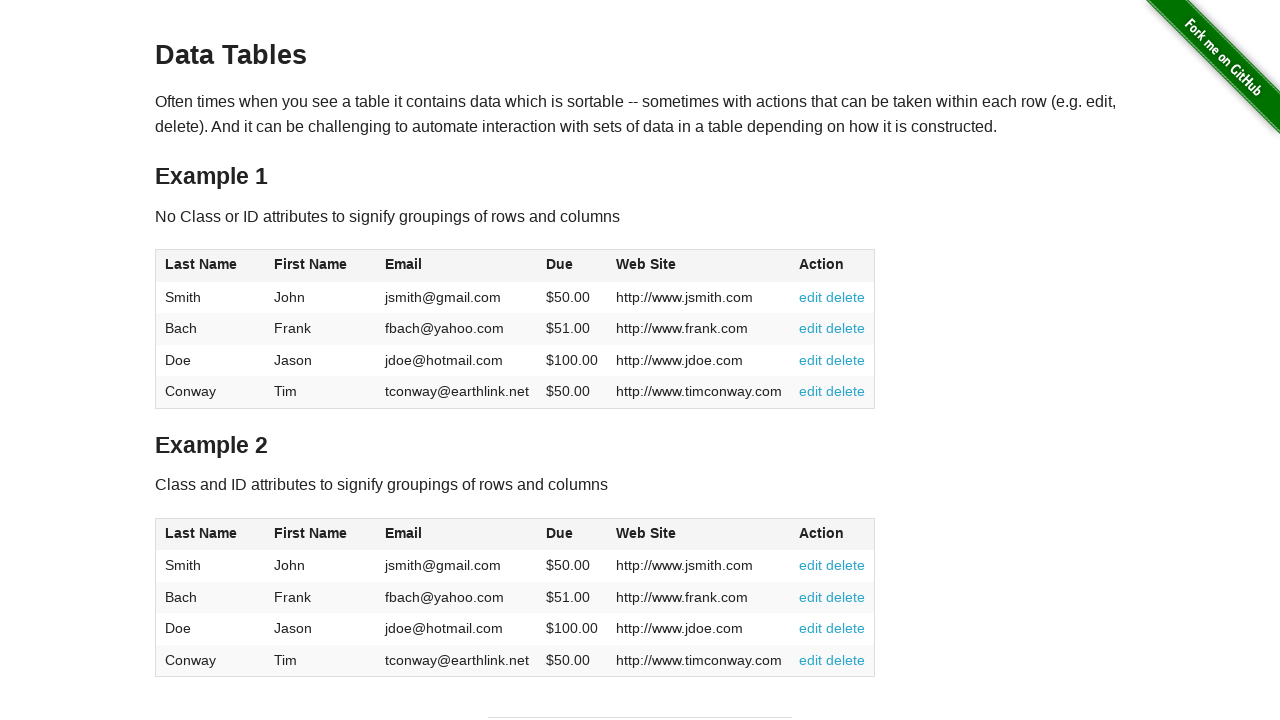

Clicked Email column header to sort ascending at (457, 266) on #table1 thead tr th:nth-of-type(3)
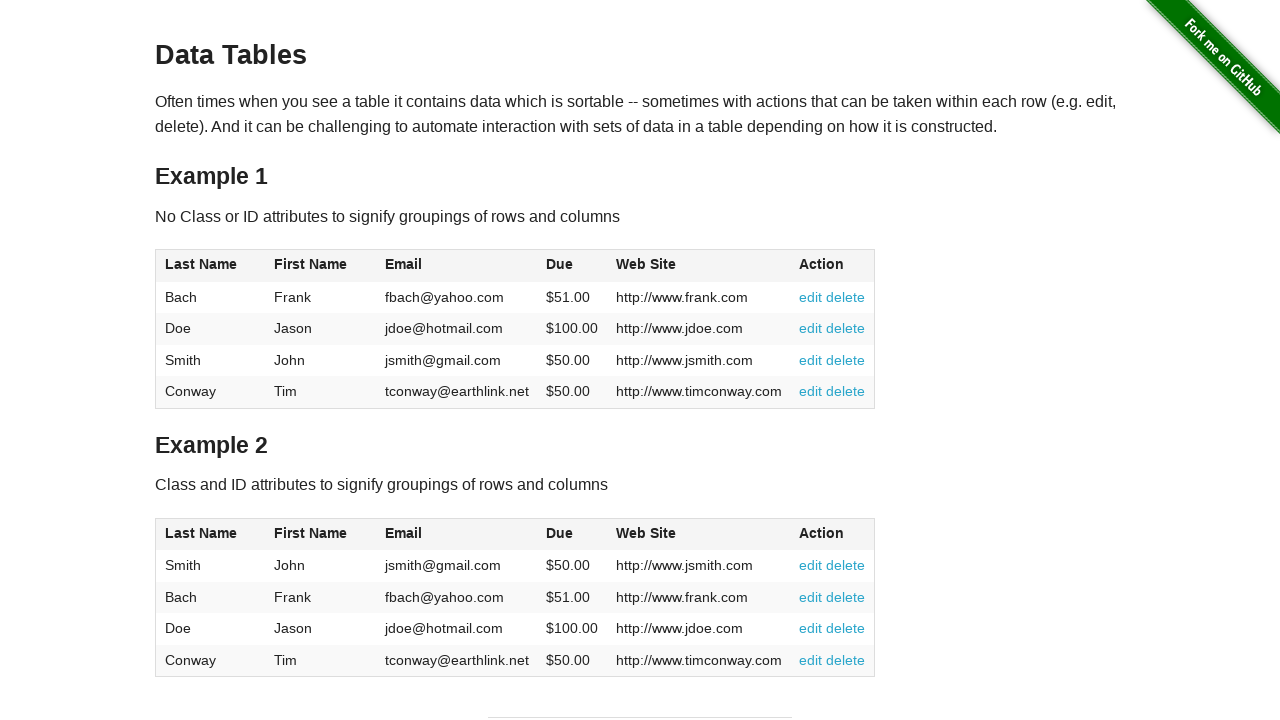

Email column cells loaded in table body
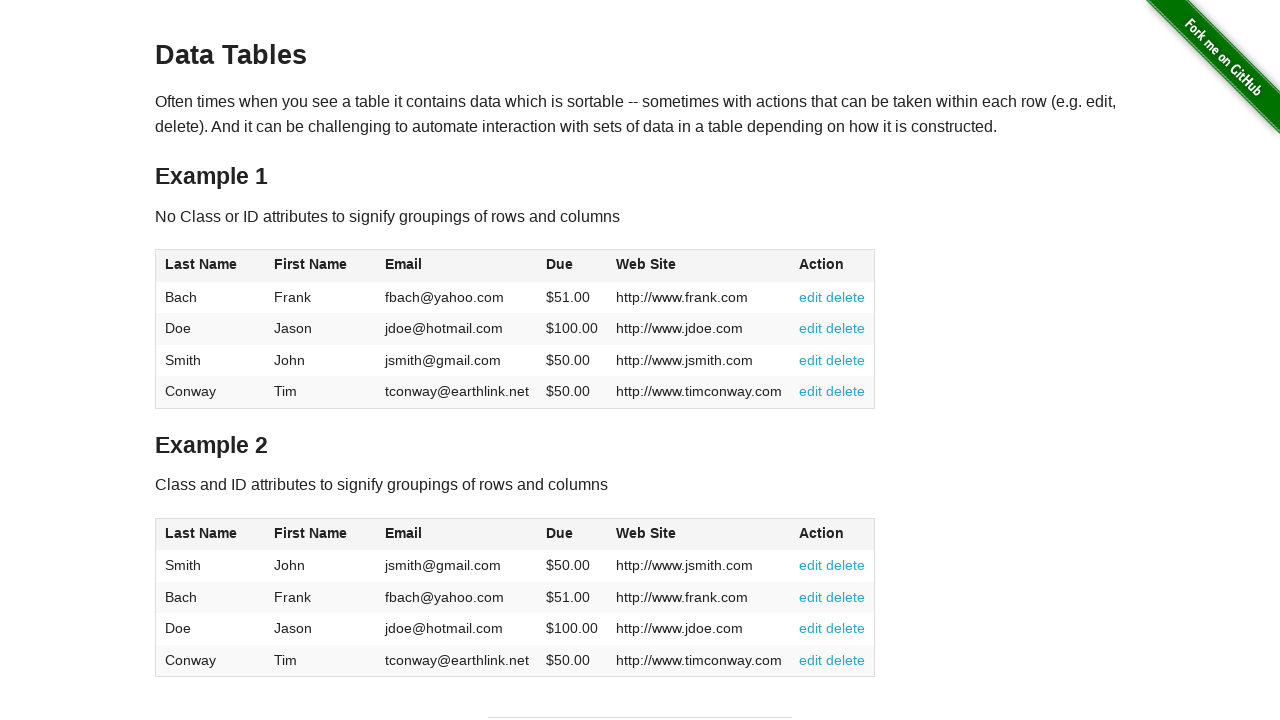

Retrieved all email cell elements from the table
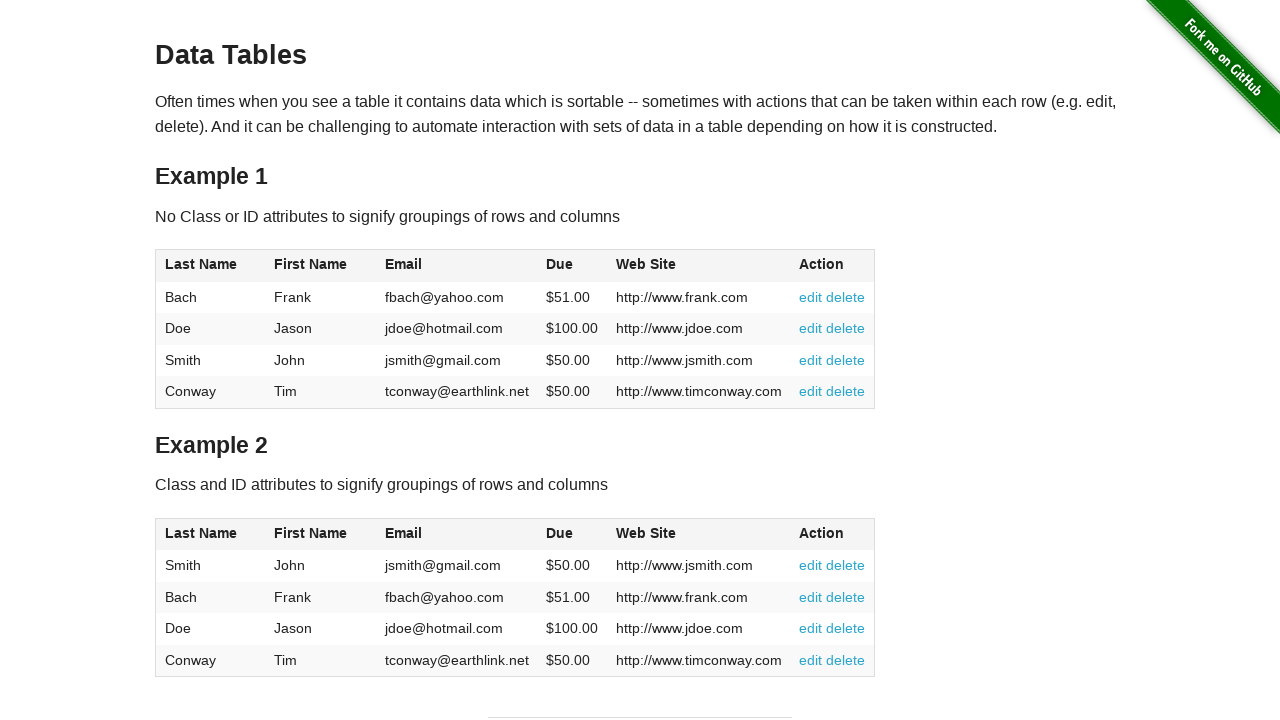

Extracted 4 email values from table cells
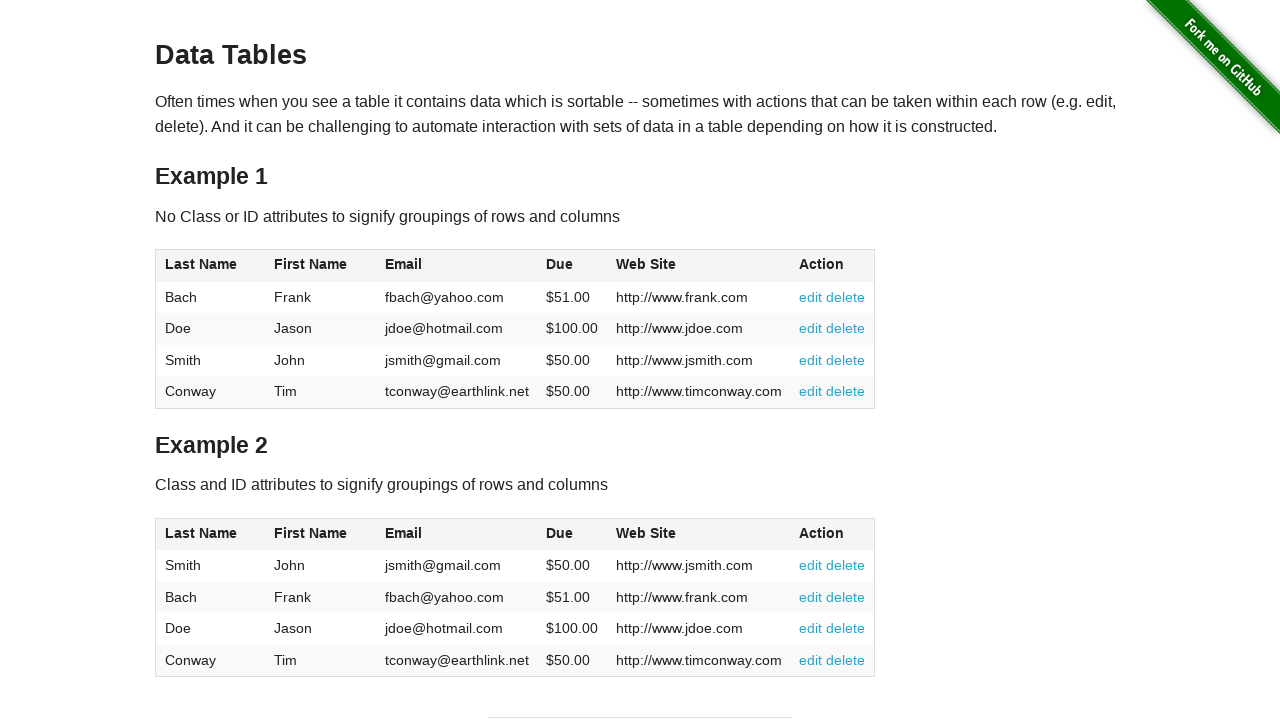

Verified emails are sorted in ascending order: ['fbach@yahoo.com', 'jdoe@hotmail.com', 'jsmith@gmail.com', 'tconway@earthlink.net']
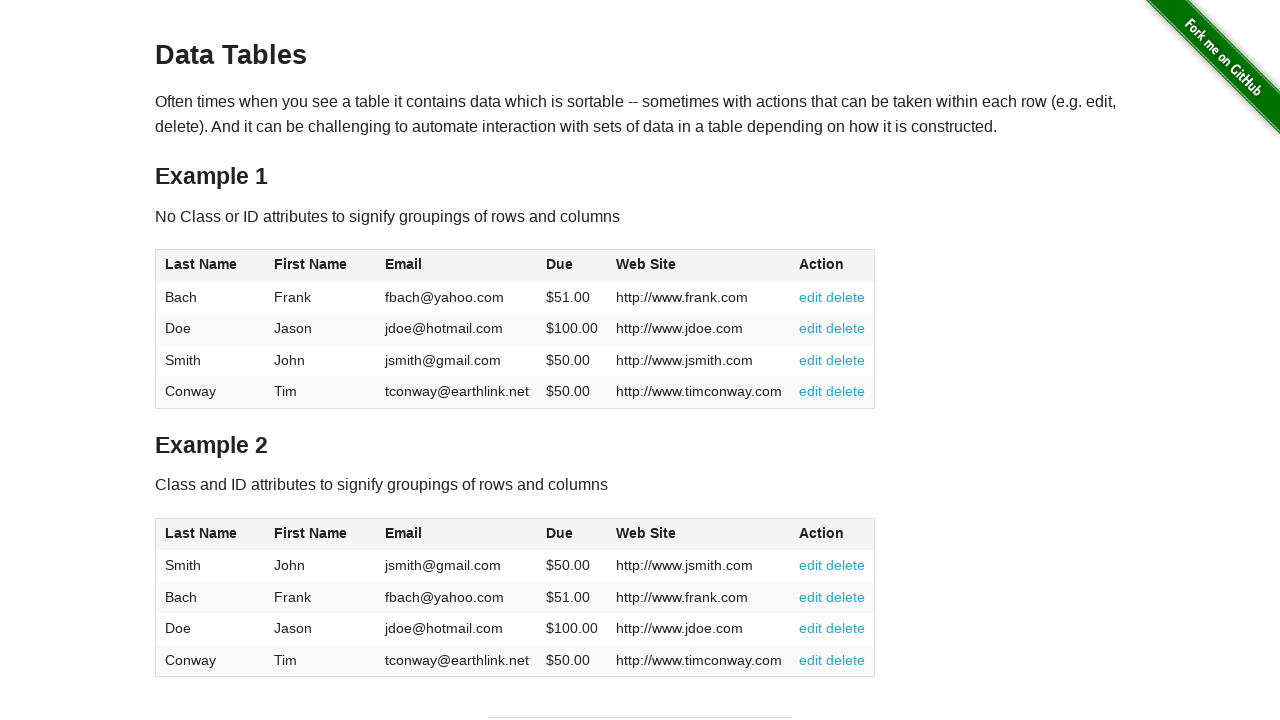

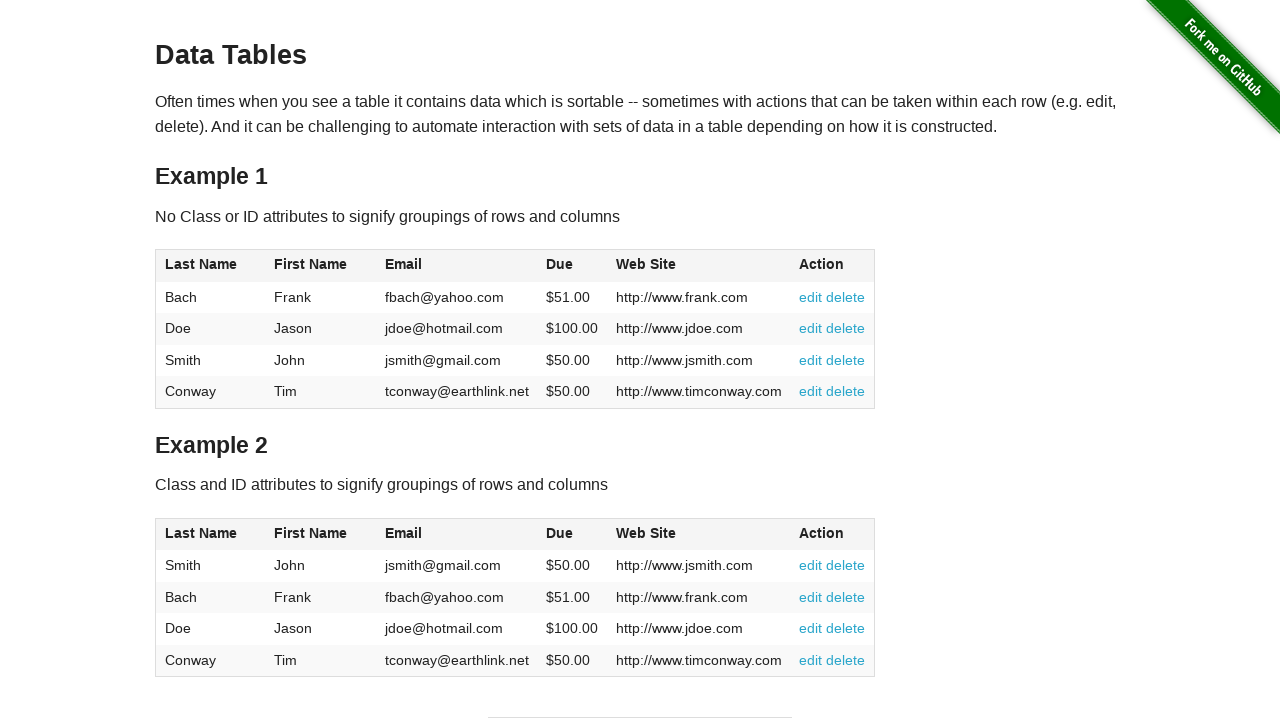